Tests the salary calculator by navigating to the calculator page, entering salary details (hourly rate, hours per week, holidays, vacation days), and verifying the calculated annual salary

Starting URL: https://www.calculator.net/

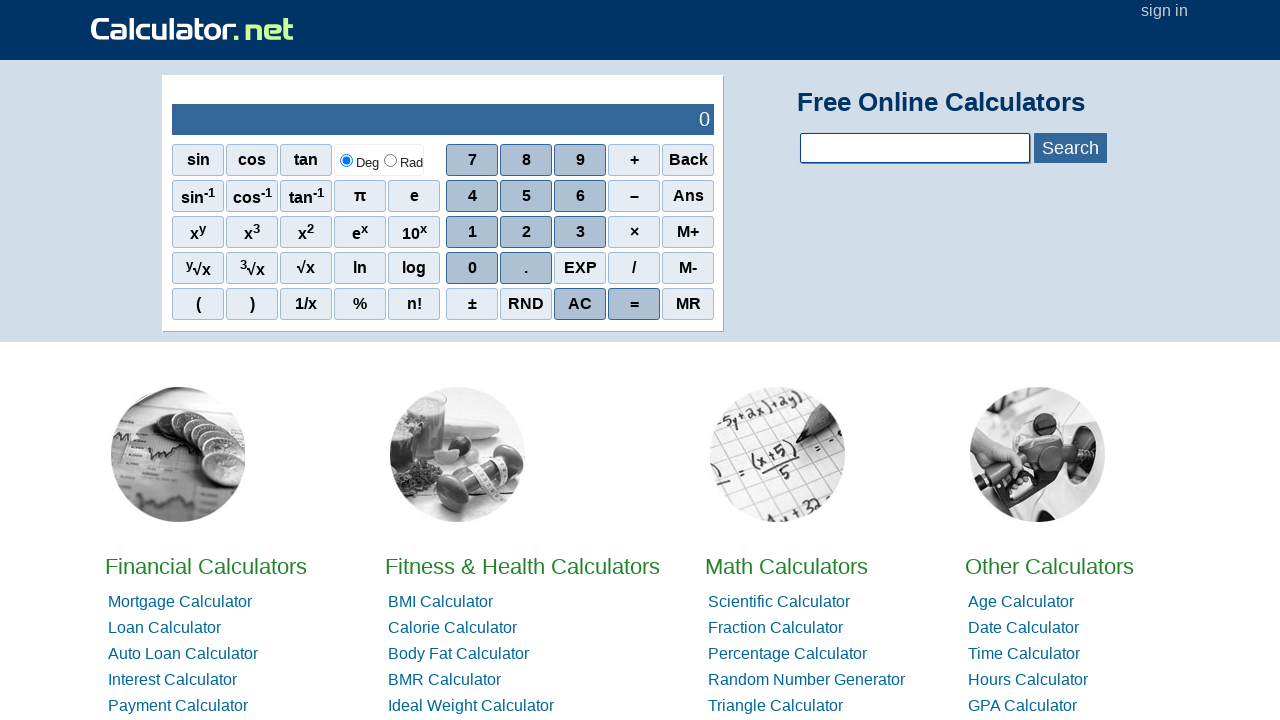

Clicked on Salary Calculator link at (170, 360) on xpath=//div[1]/ul/li[13]/a[text()='Salary Calculator']
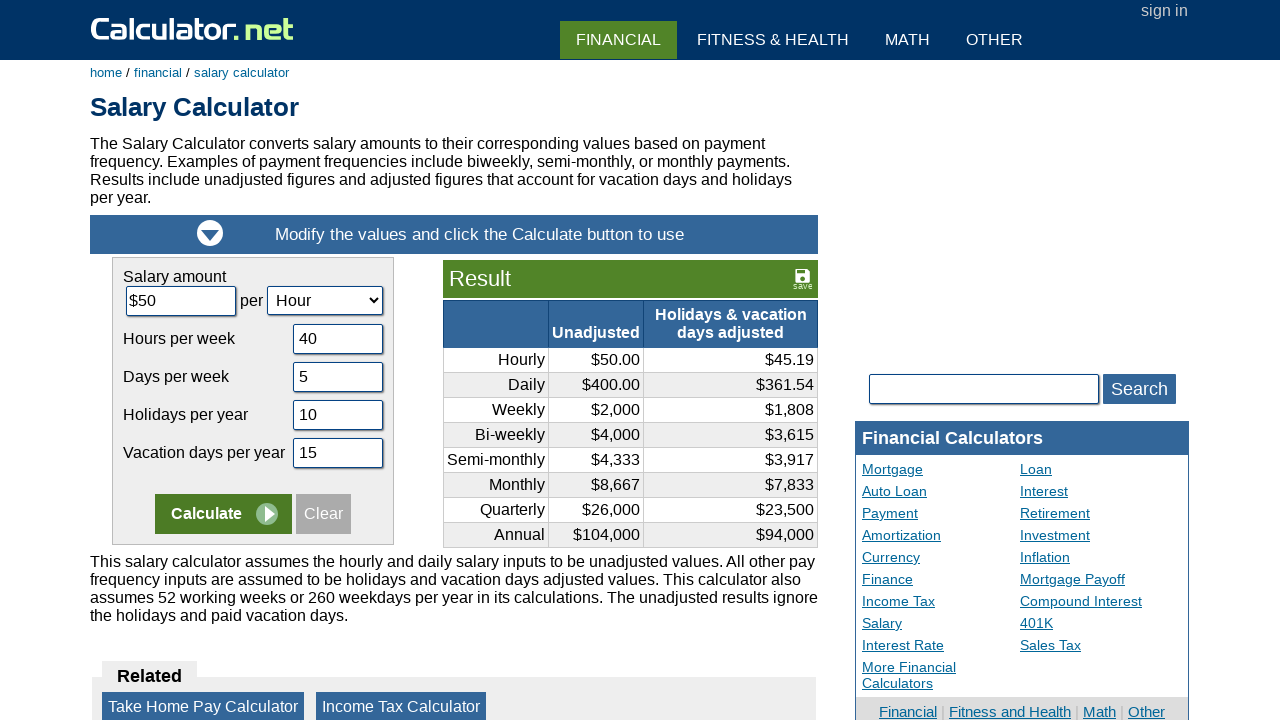

Entered hourly rate of $58 in Salary Amount field on input[name='camount']
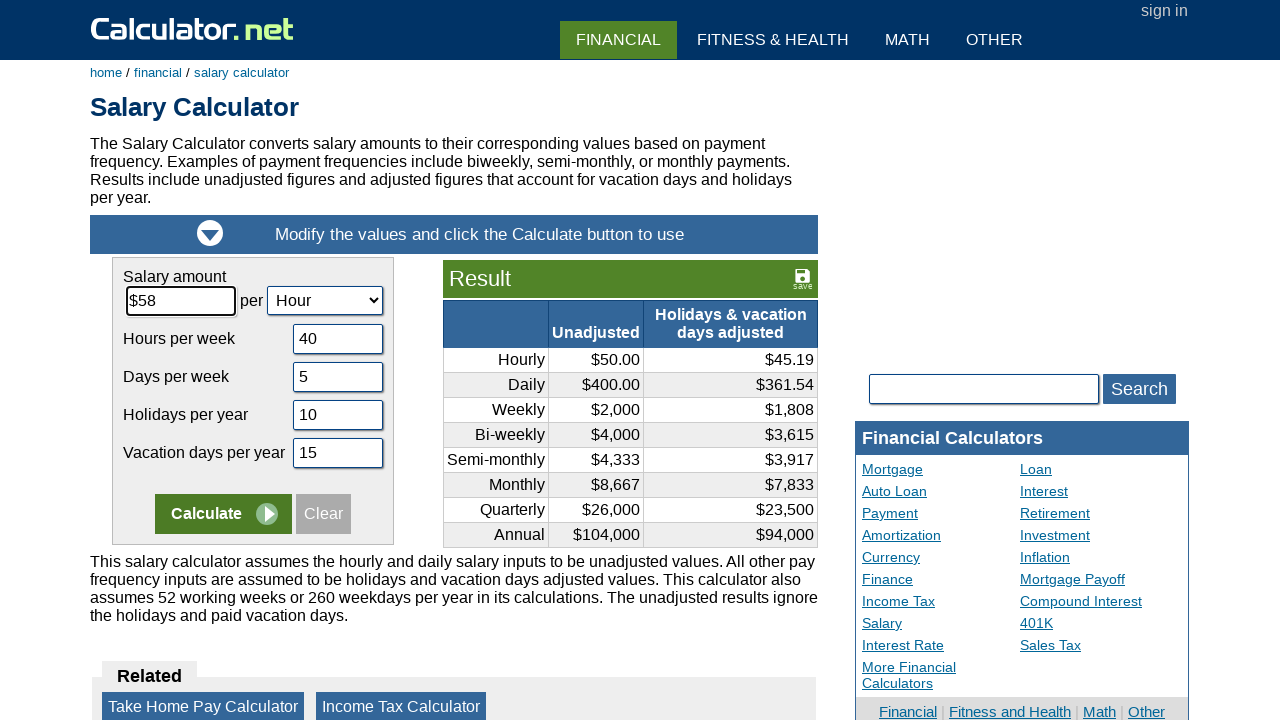

Selected 'Hour' from salary unit dropdown on select[name='cunit']
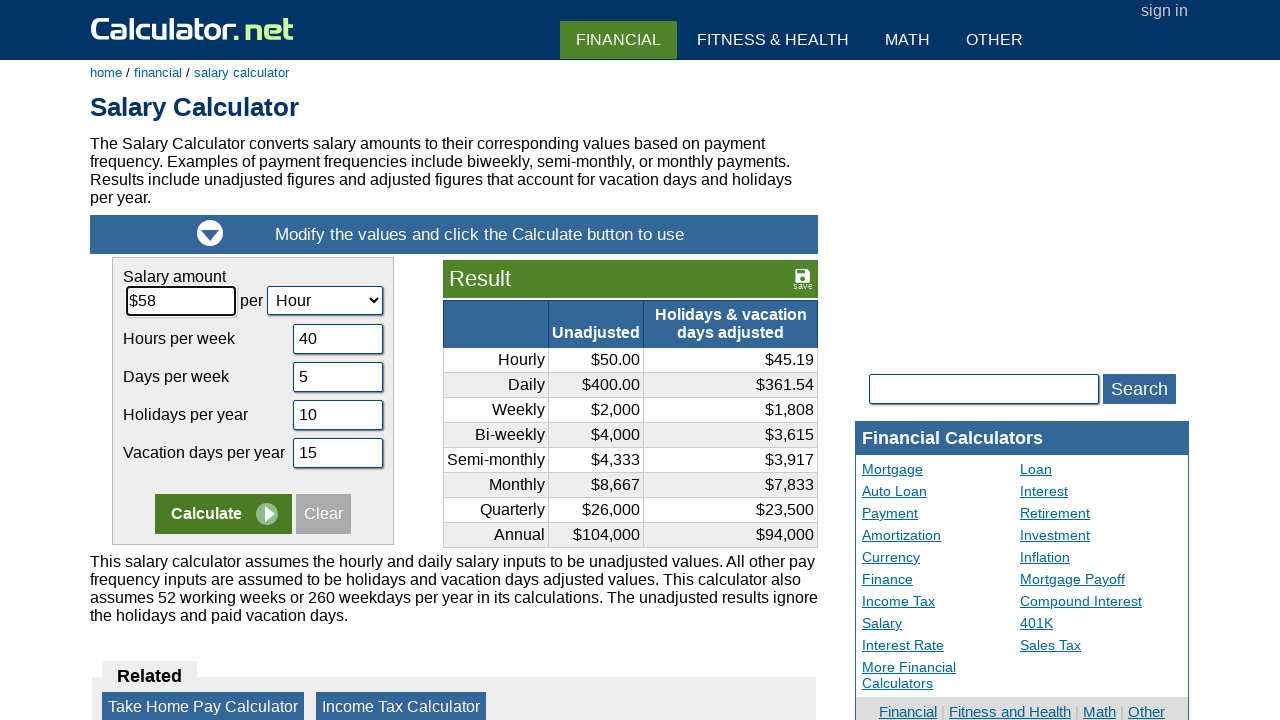

Entered 40 hours per week on input[name='chours']
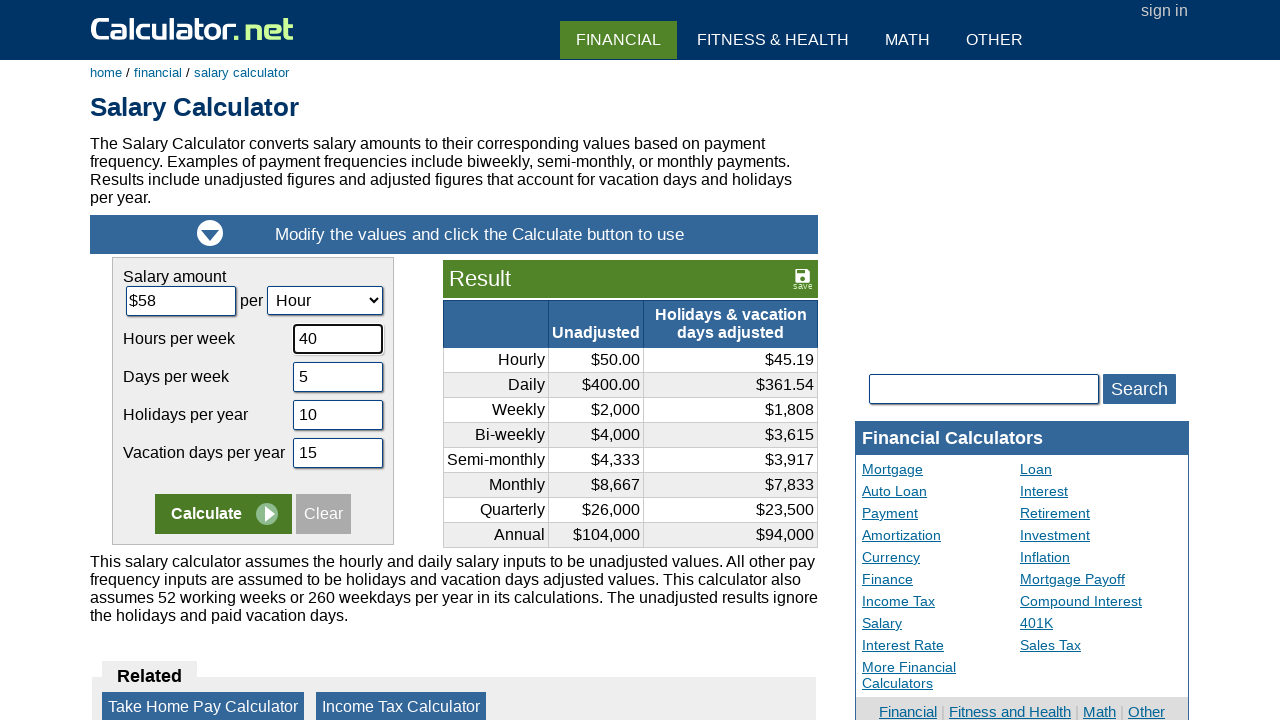

Entered 5 days per week on input[name='cdays']
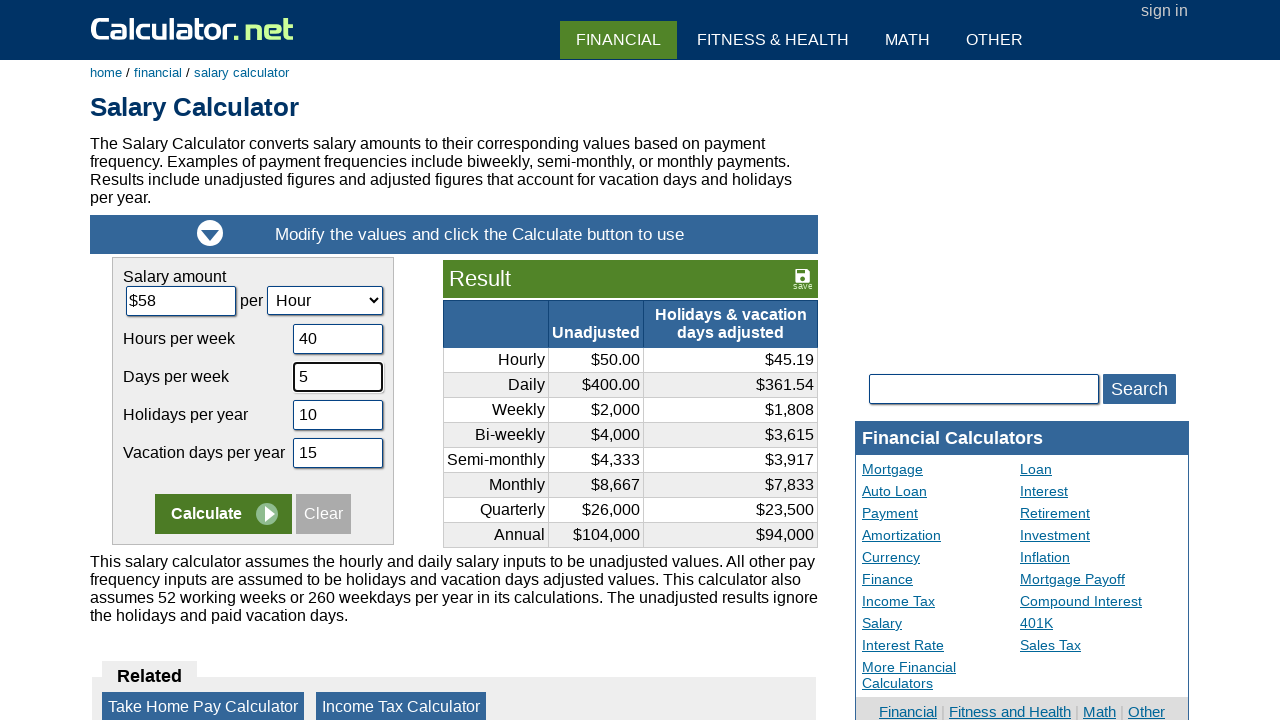

Entered 14 holiday days per year on input[name='cholidays']
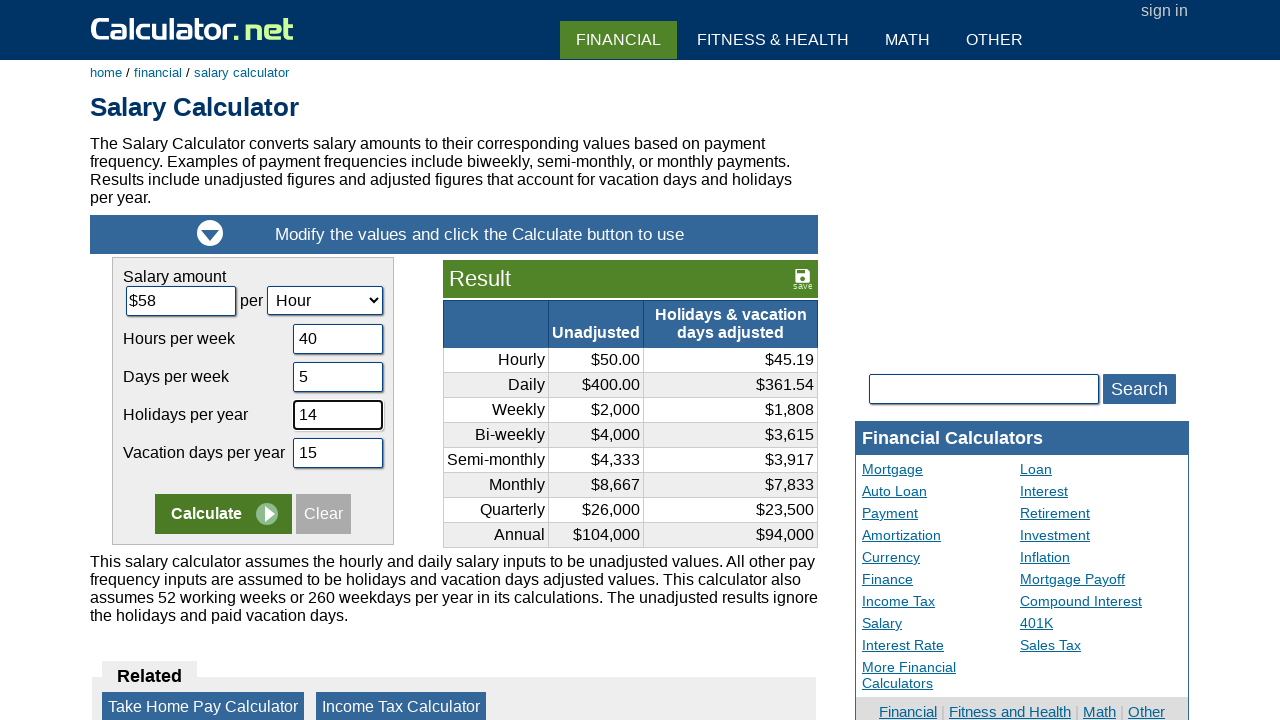

Entered 18 vacation days per year on input[name='cvacation']
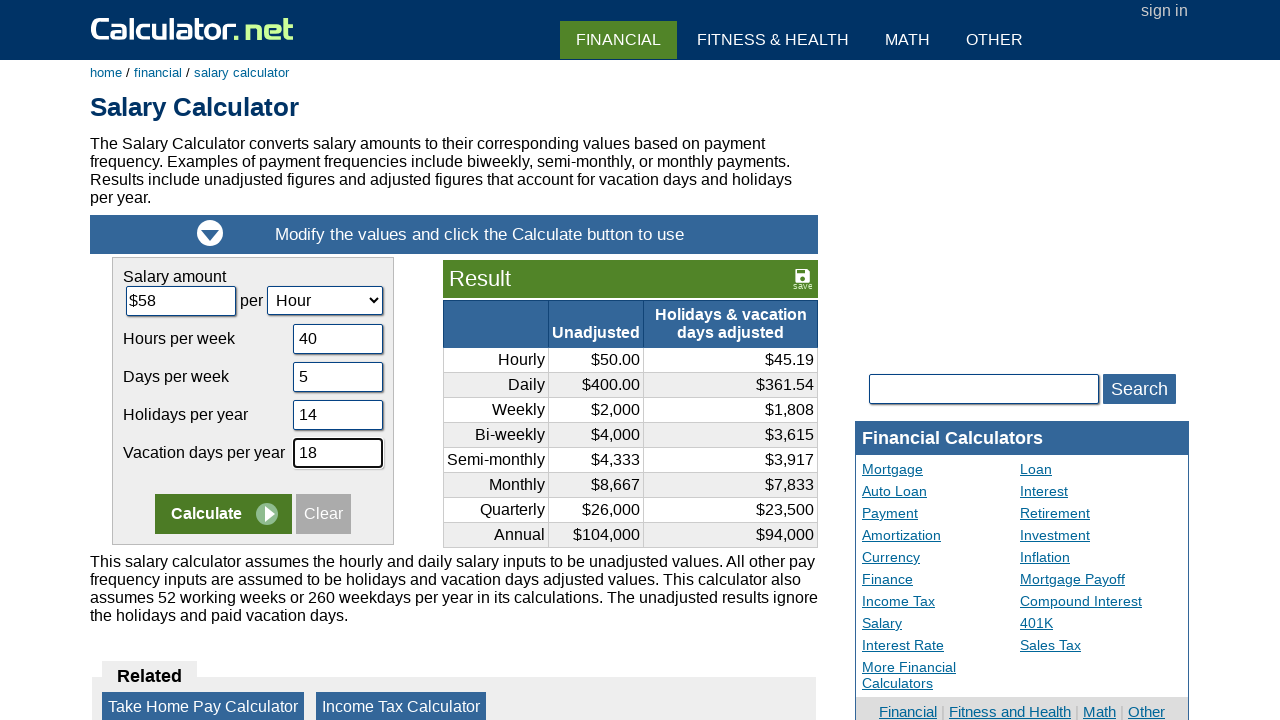

Clicked Calculate button to compute annual salary at (223, 514) on input[name='x']
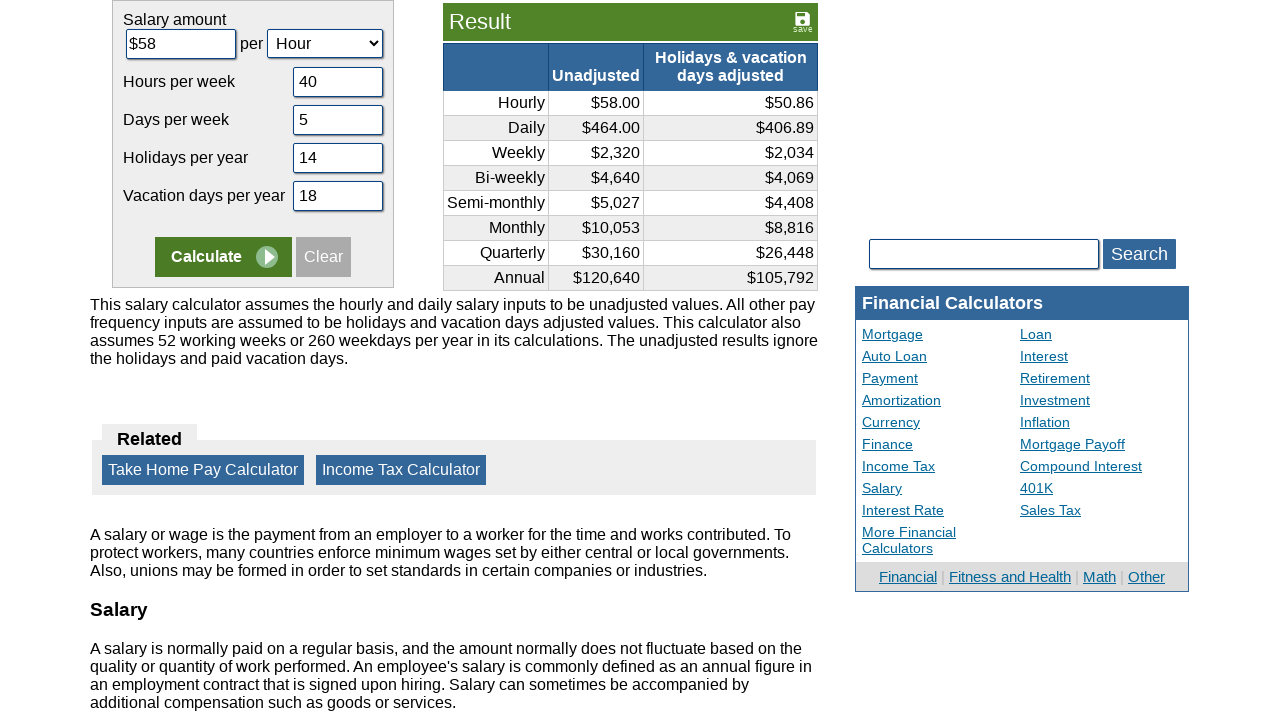

Verified calculated annual salary of $120,640 is displayed
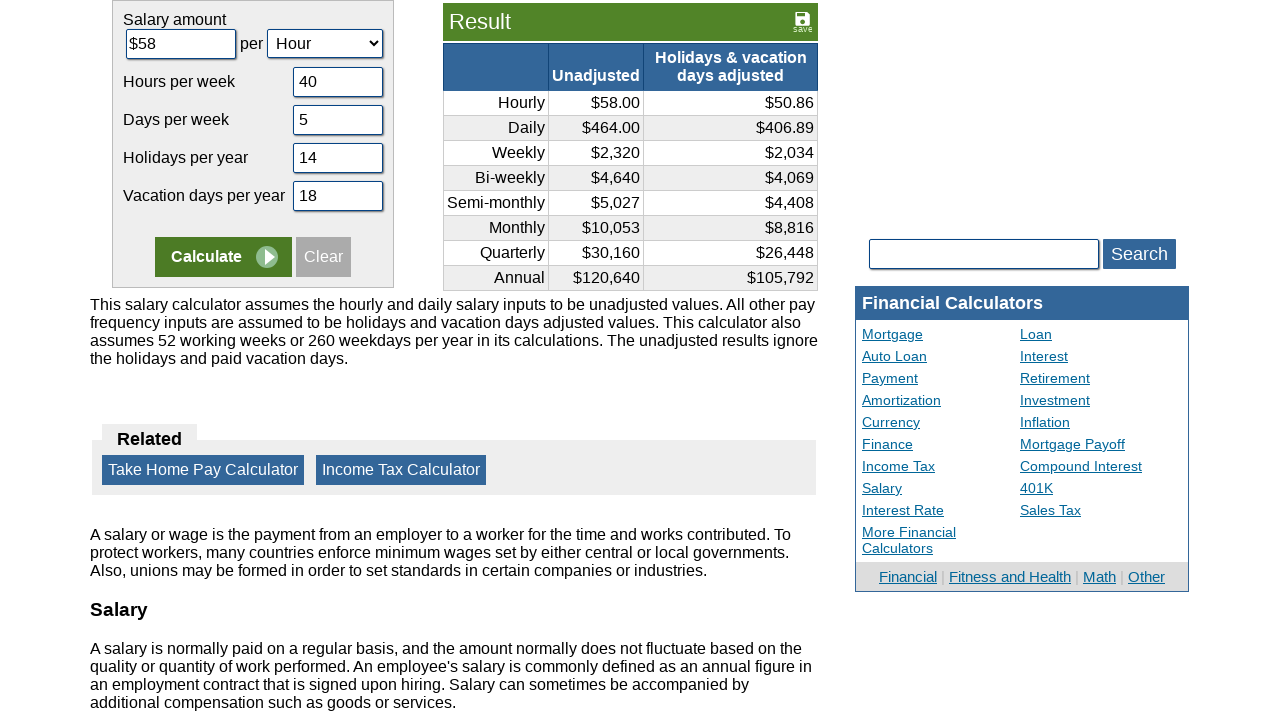

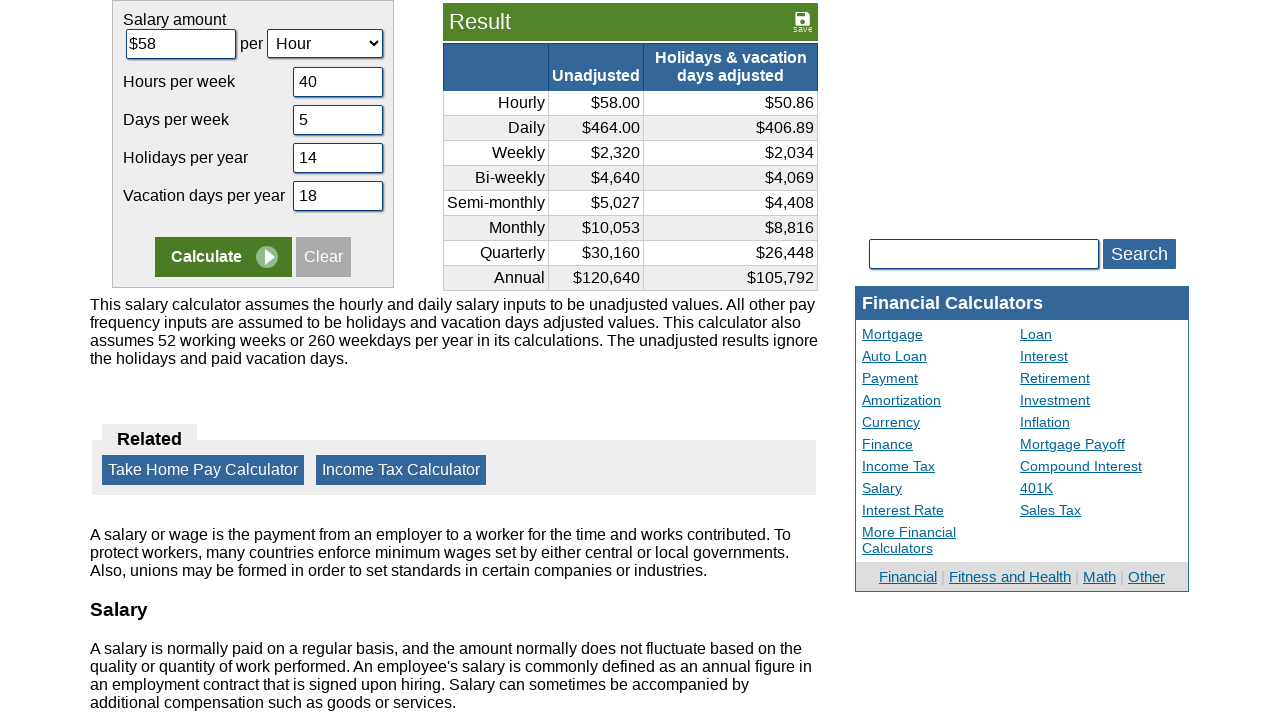